Tests the add-to-cart functionality on a grocery shopping practice site by iterating through products and adding specific items (Brocolli, Cucumber, Beetroot) to the cart.

Starting URL: https://rahulshettyacademy.com/seleniumPractise/#/

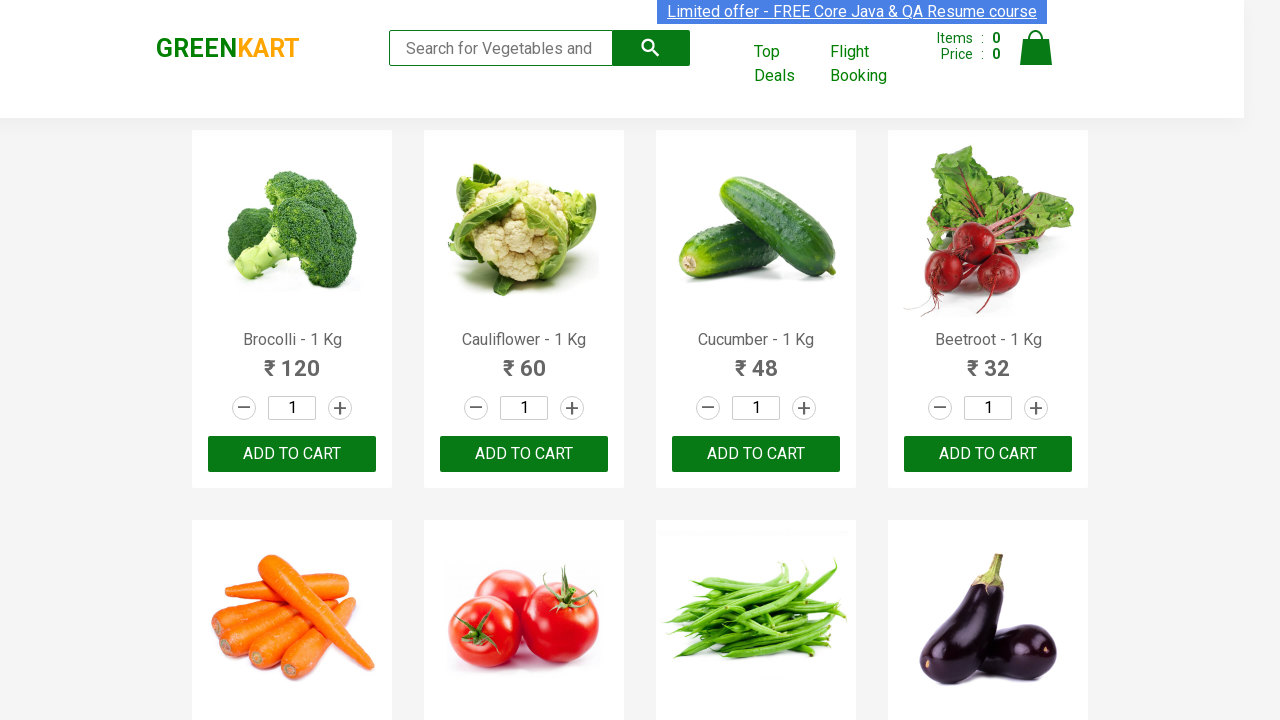

Waited for product names to load on the grocery shopping site
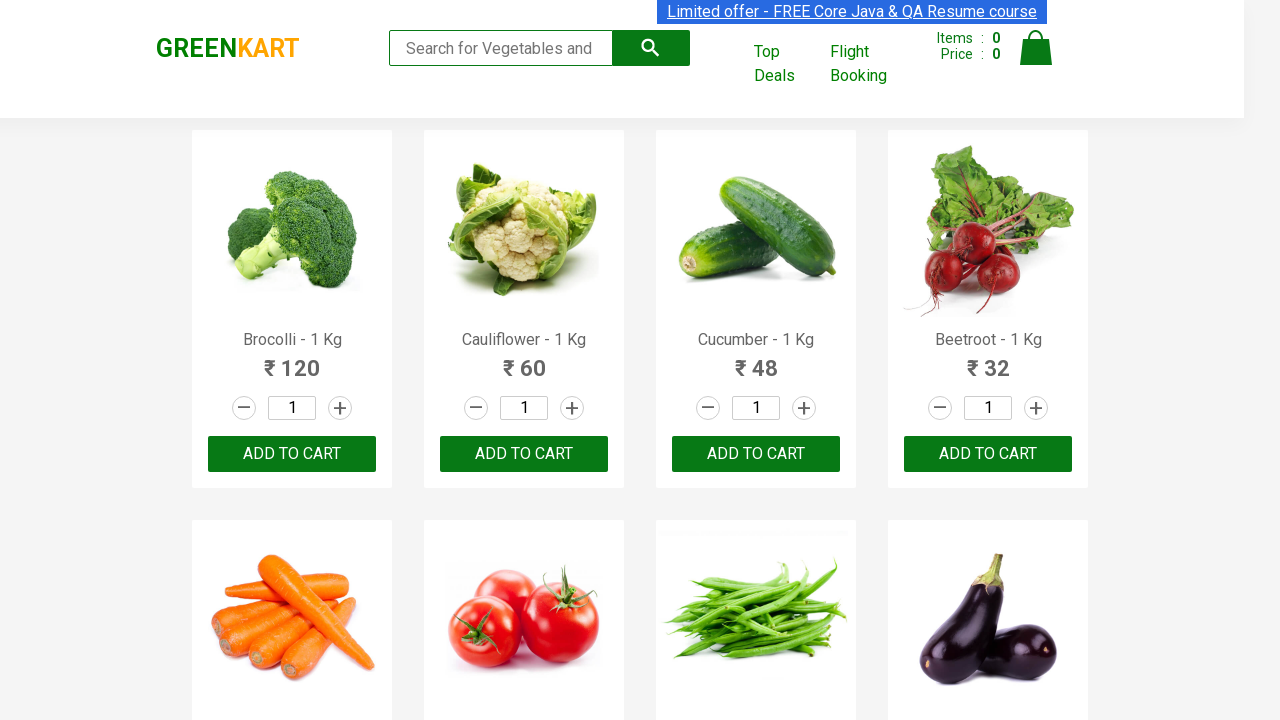

Retrieved all product name elements from the page
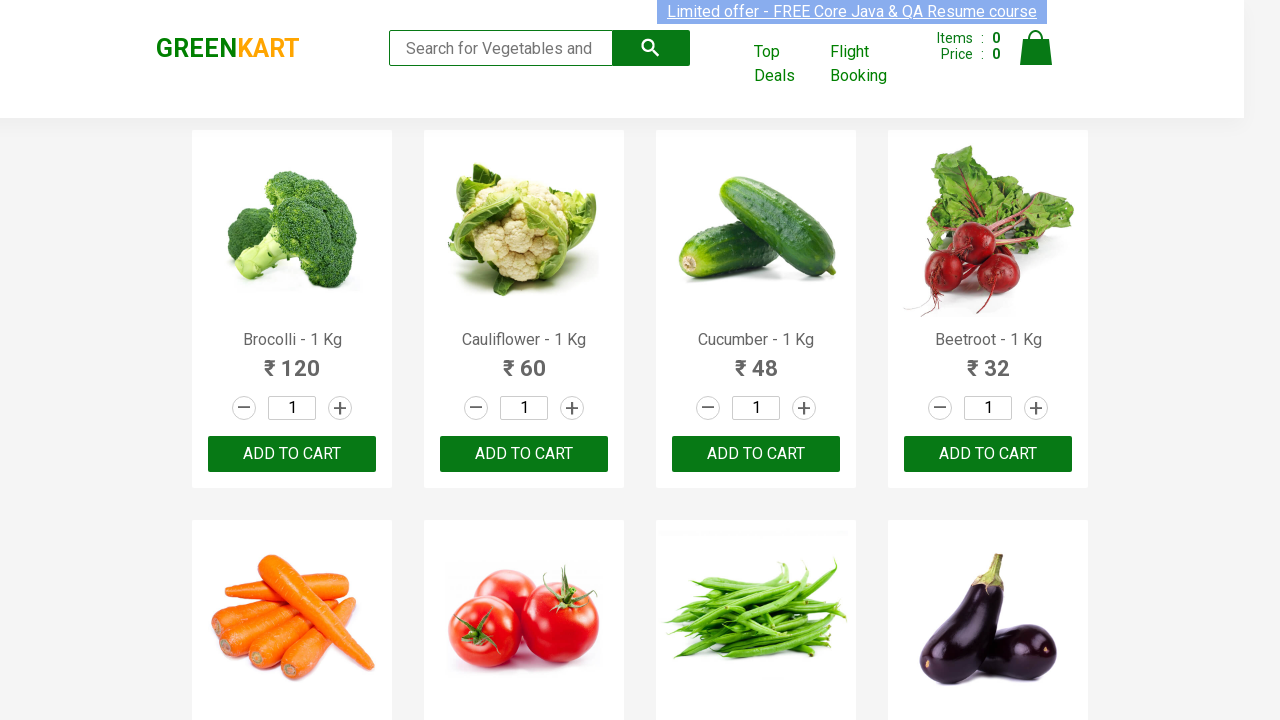

Retrieved all ADD TO CART buttons for product 'Brocolli'
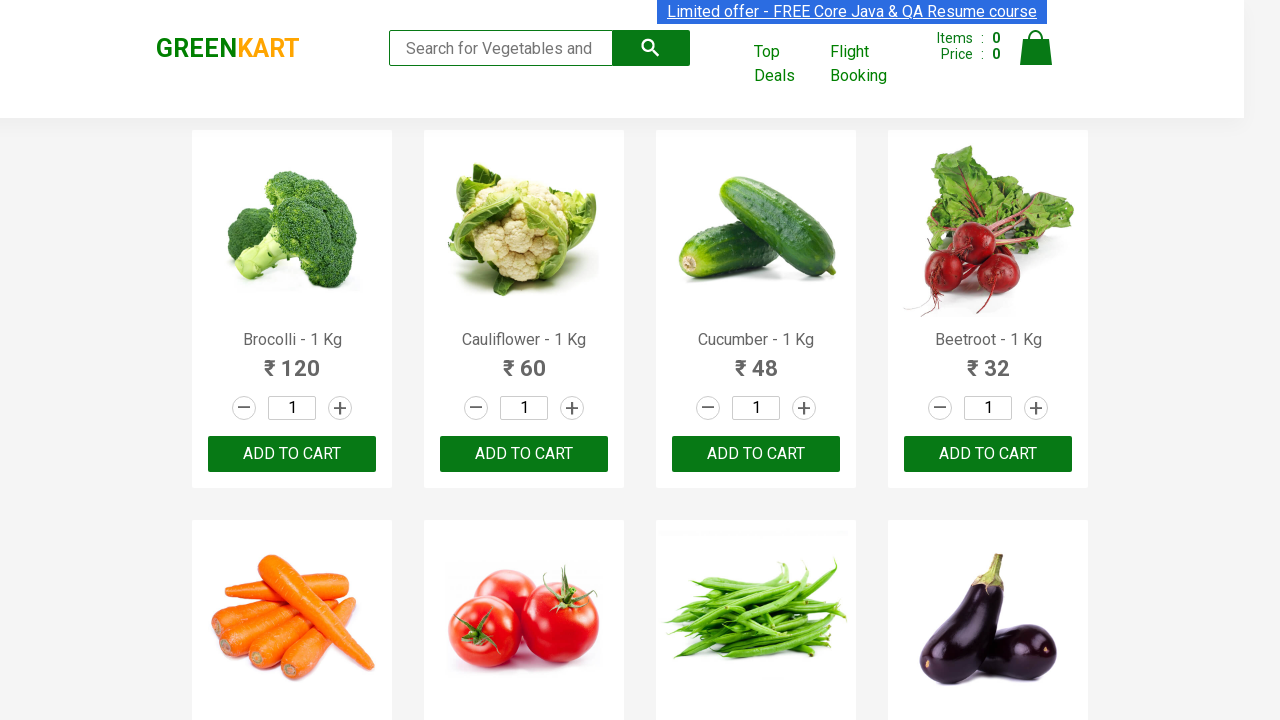

Clicked ADD TO CART button for 'Brocolli'
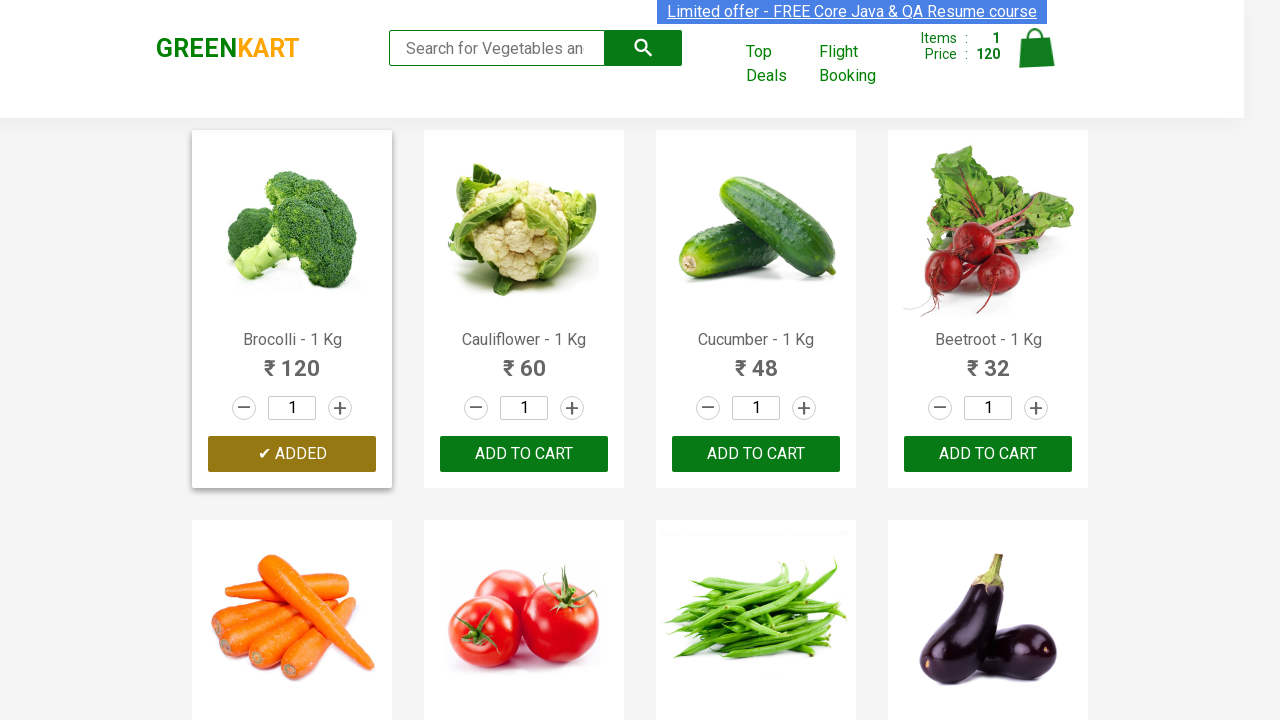

Retrieved all ADD TO CART buttons for product 'Cucumber'
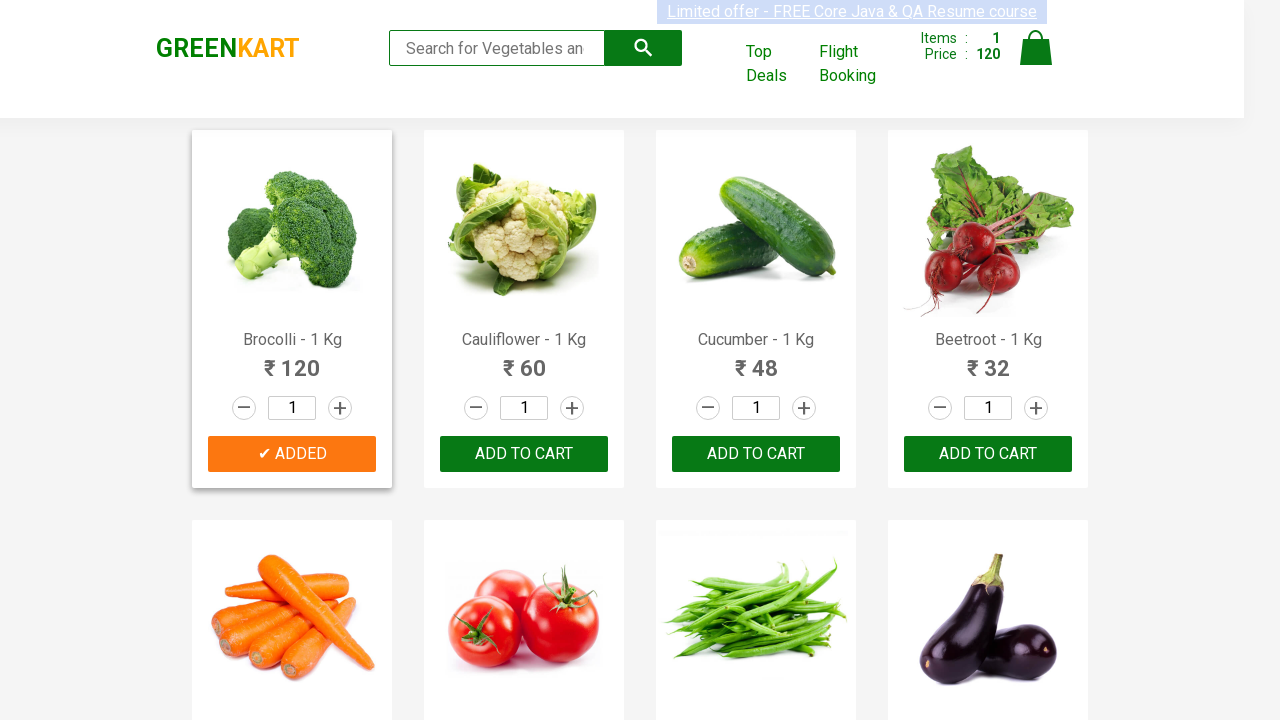

Clicked ADD TO CART button for 'Cucumber'
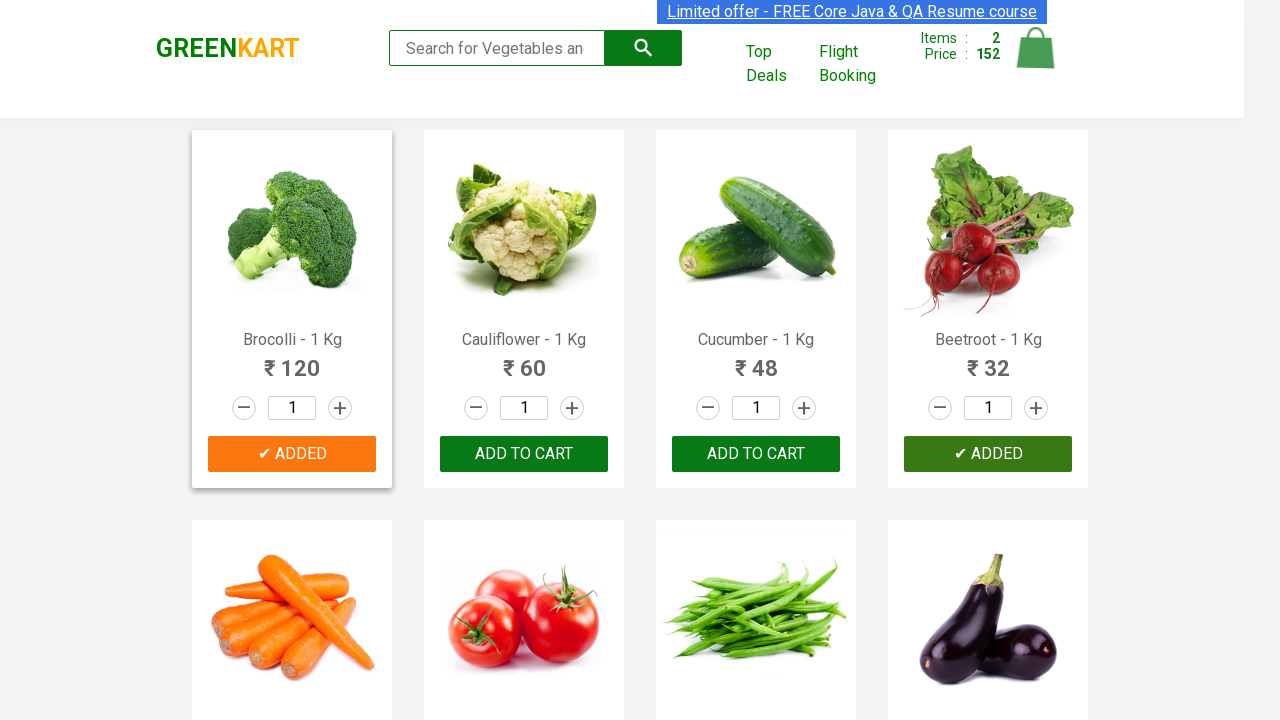

Retrieved all ADD TO CART buttons for product 'Beetroot'
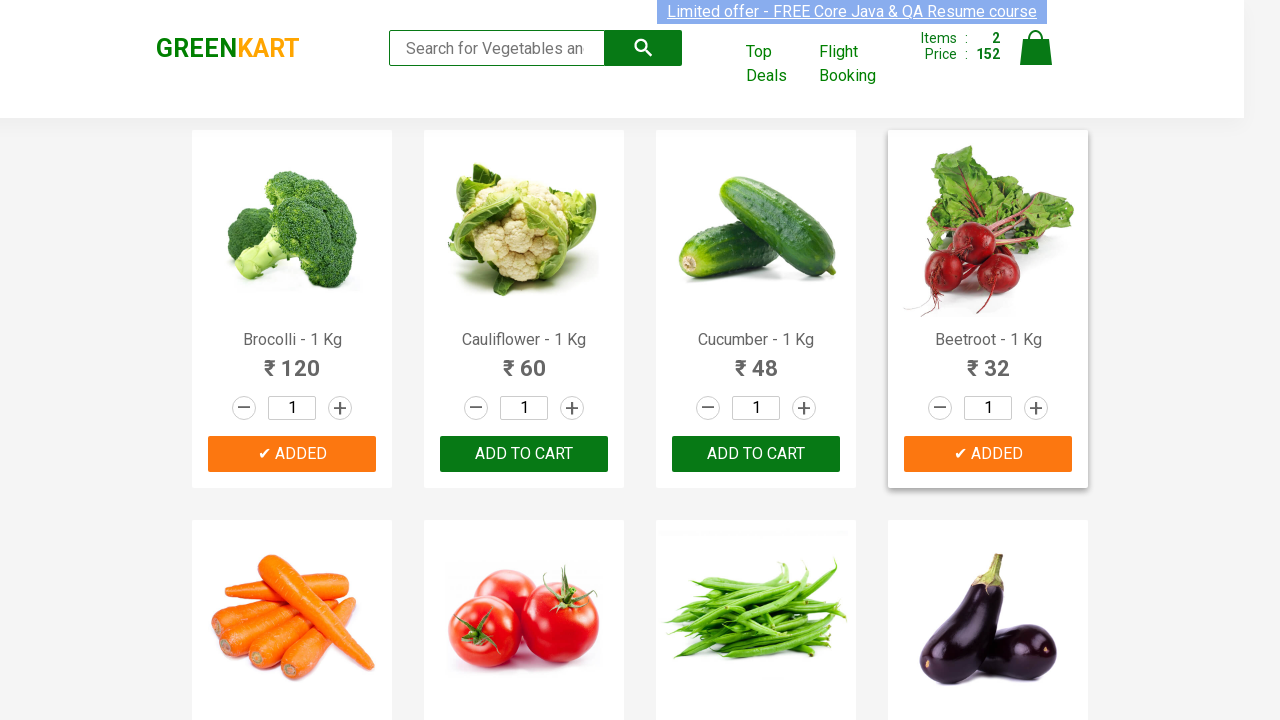

Clicked ADD TO CART button for 'Beetroot'
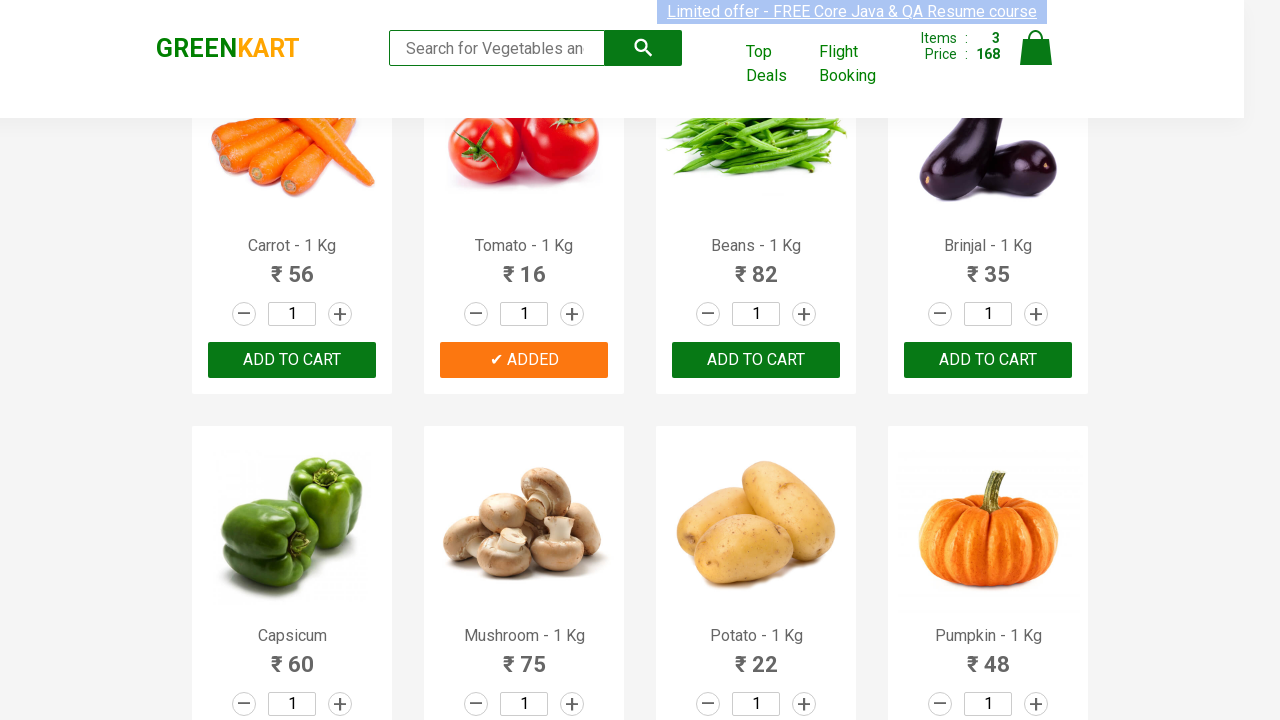

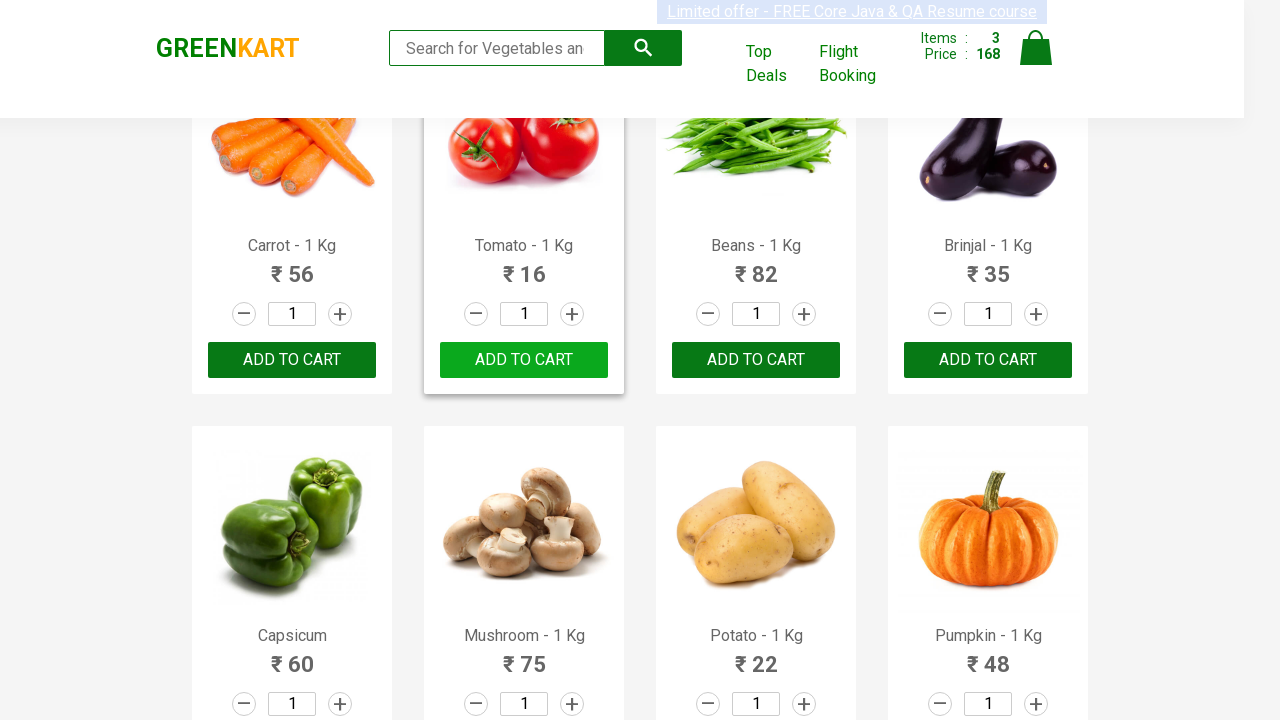